Tests clearing completed tasks when "Completed" filter is applied by completing two tasks, filtering to completed, and using the clear completed button.

Starting URL: https://demo.playwright.dev/todomvc

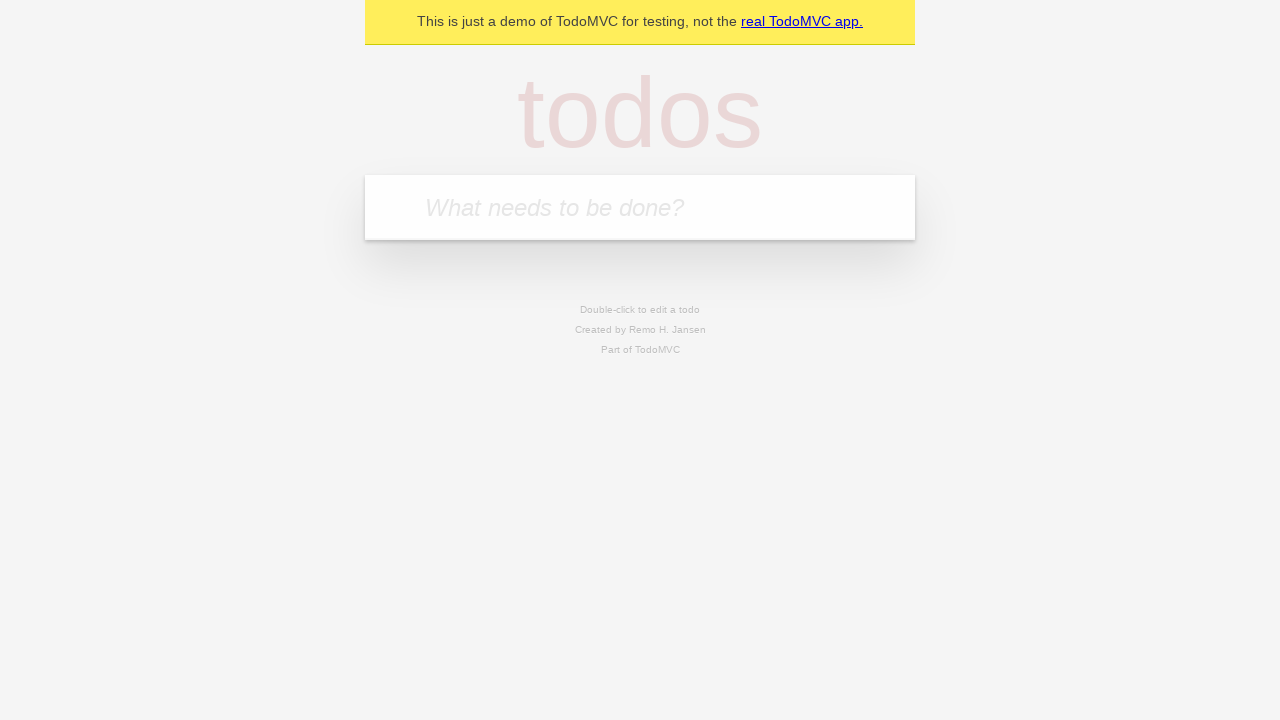

Filled first task input field with 'reply to emails like a responsible adult' on .new-todo
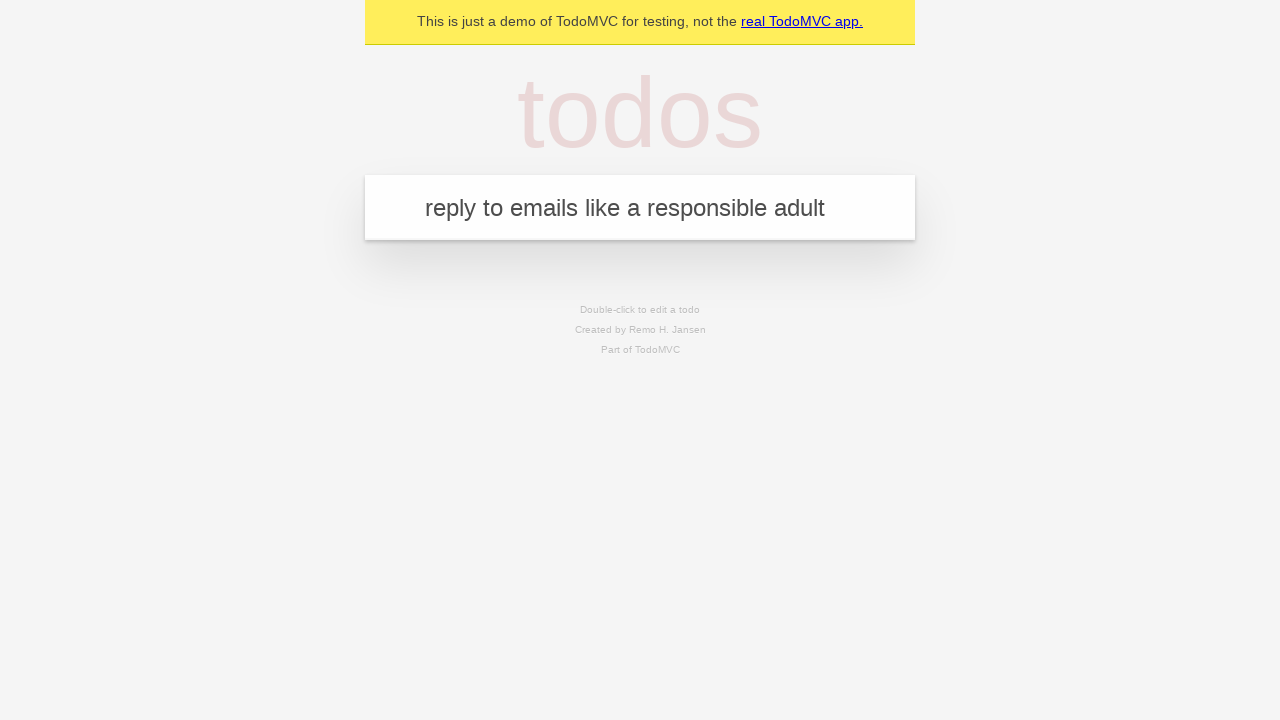

Pressed Enter to add first task on .new-todo
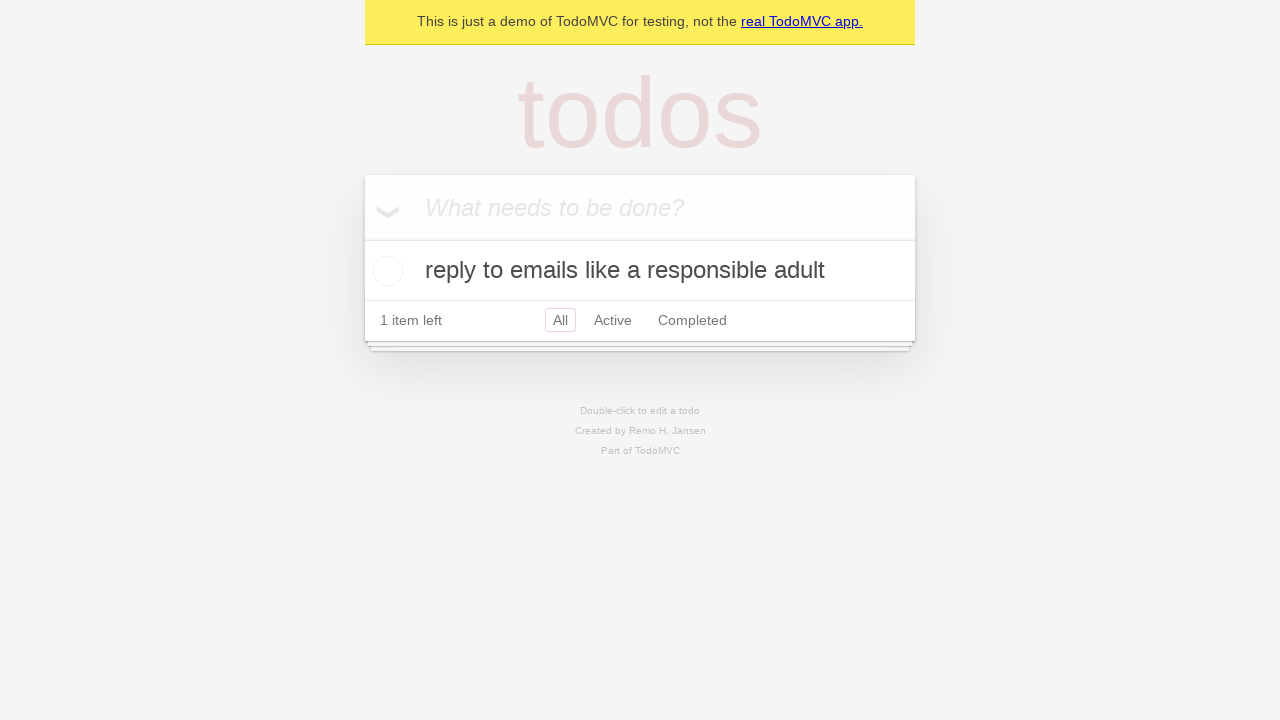

Filled second task input field with 'call mom before she calls again' on .new-todo
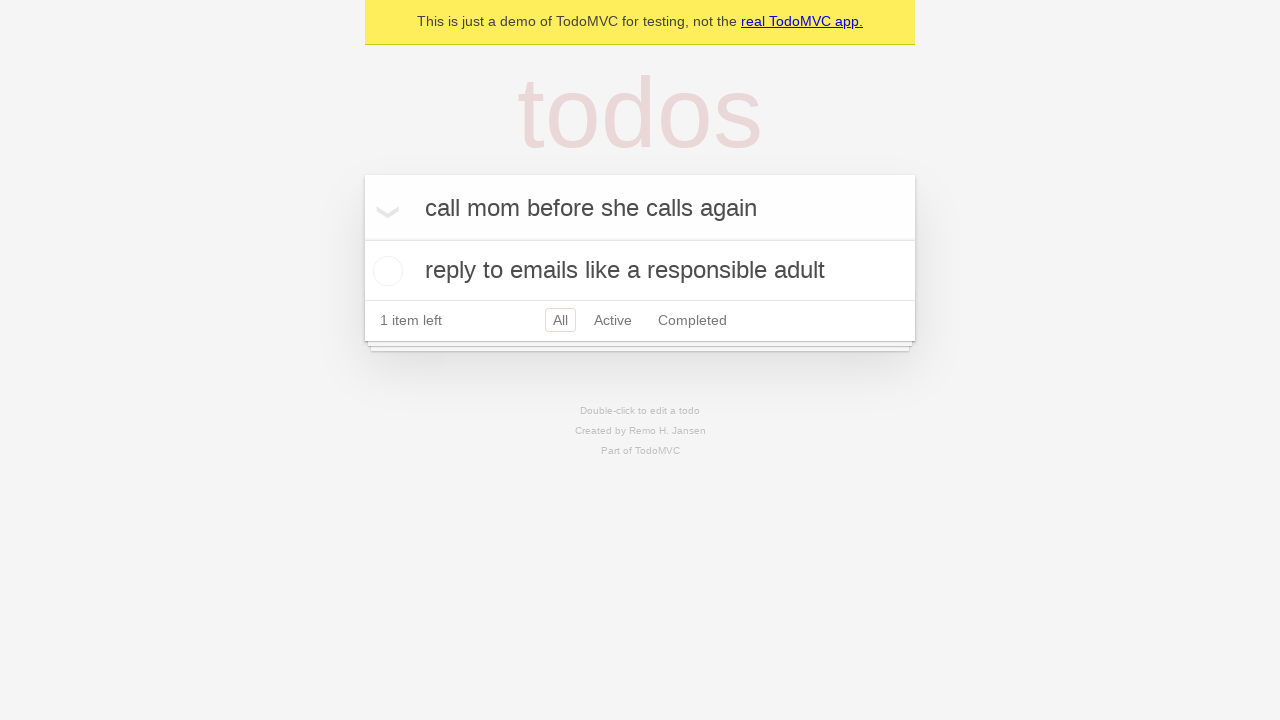

Pressed Enter to add second task on .new-todo
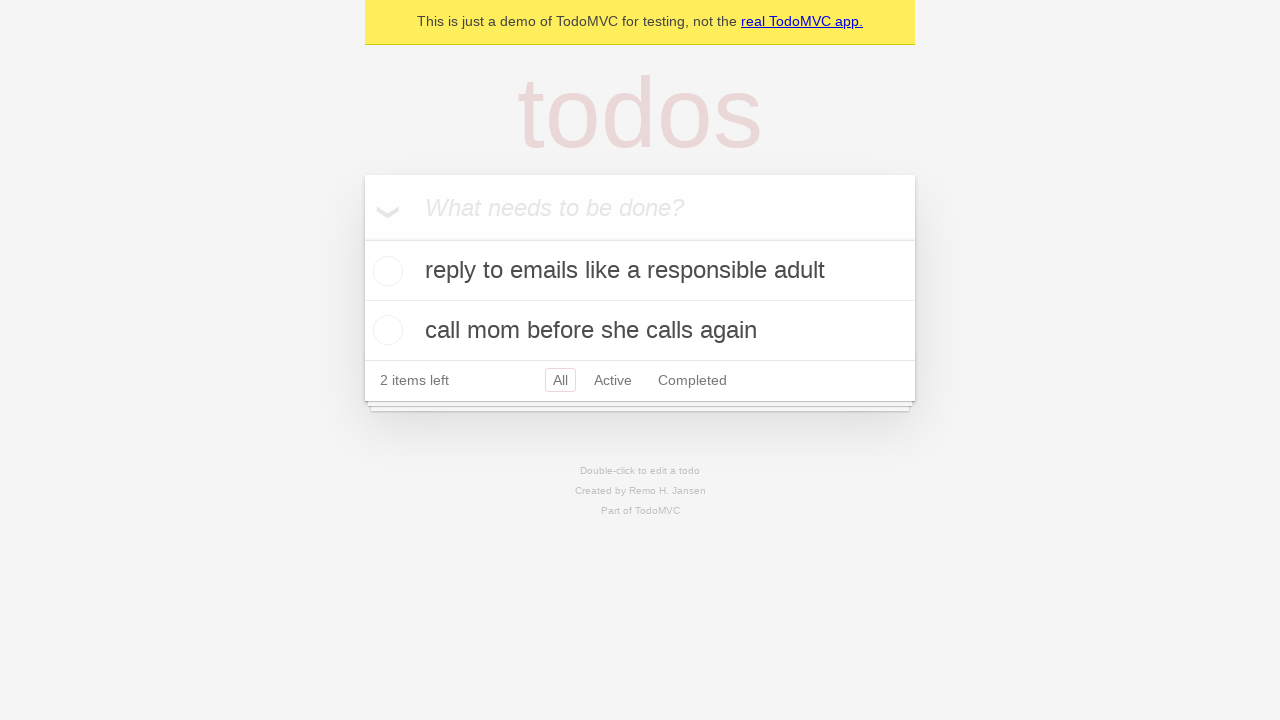

Filled third task input field with 'start sorting the laundry and hope for the best' on .new-todo
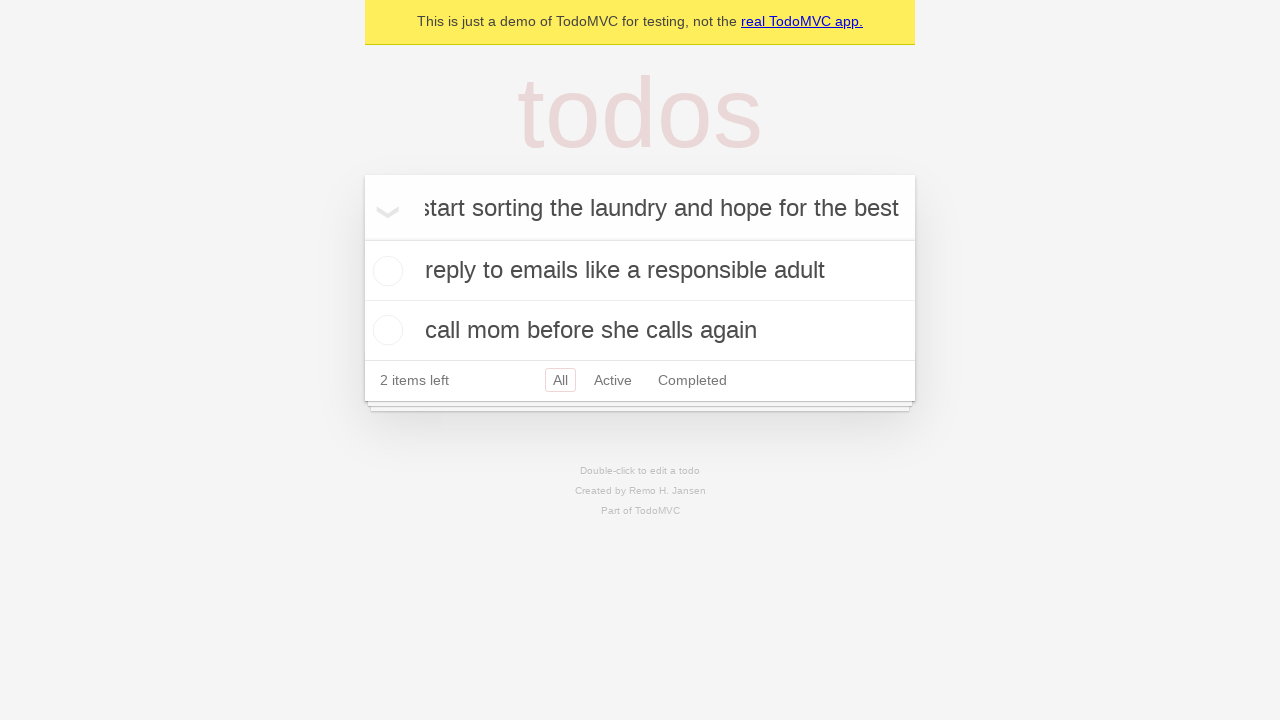

Pressed Enter to add third task on .new-todo
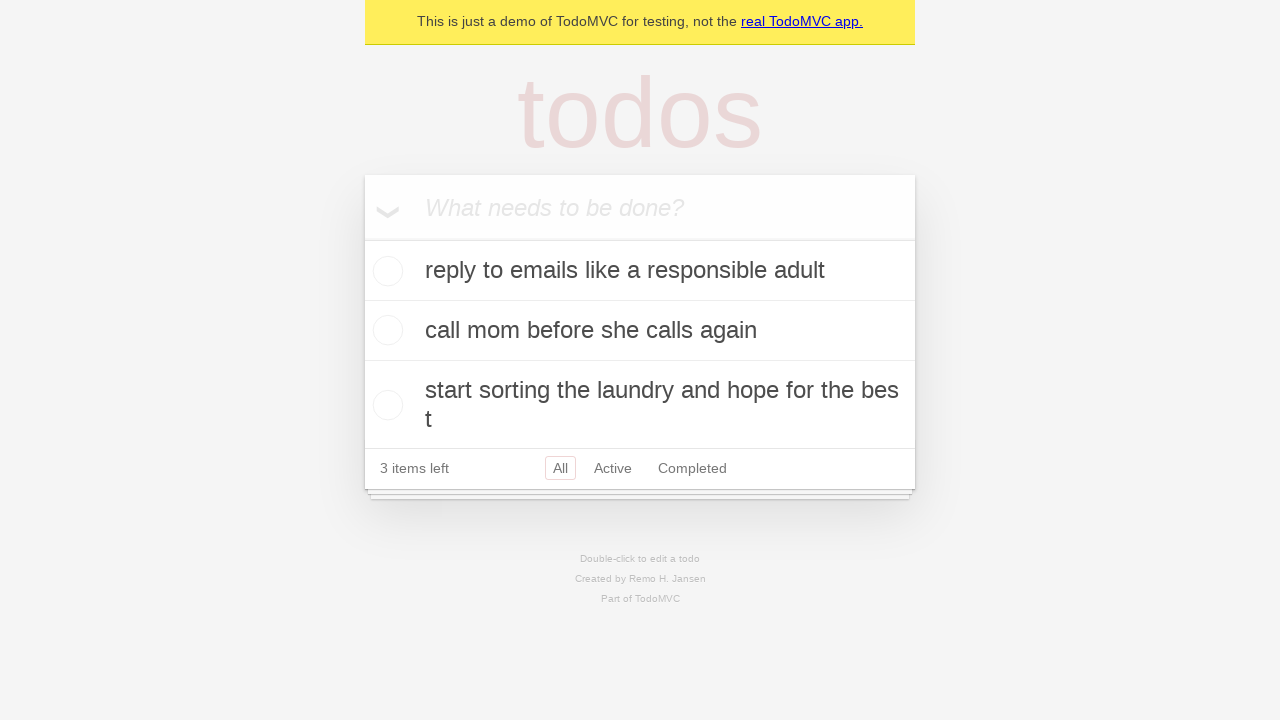

Waited for all three tasks to be added to the todo list
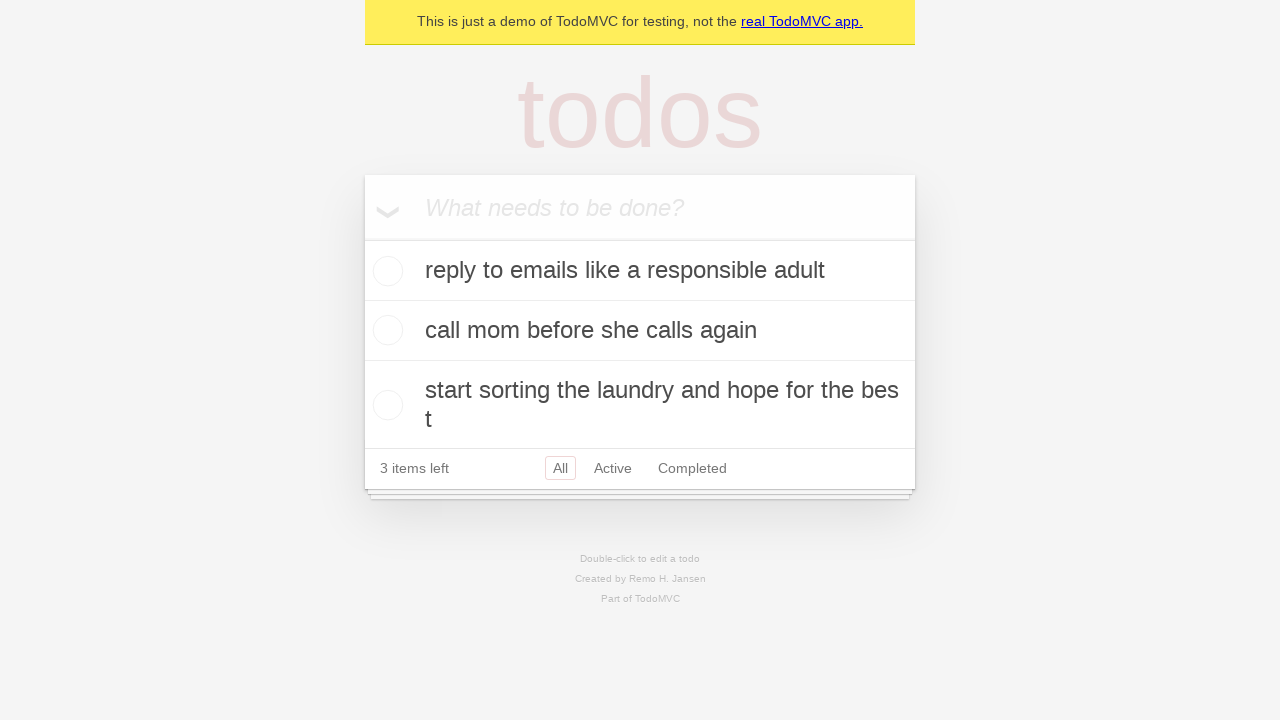

Marked first task as completed at (385, 271) on .todo-list li >> nth=0 >> .toggle
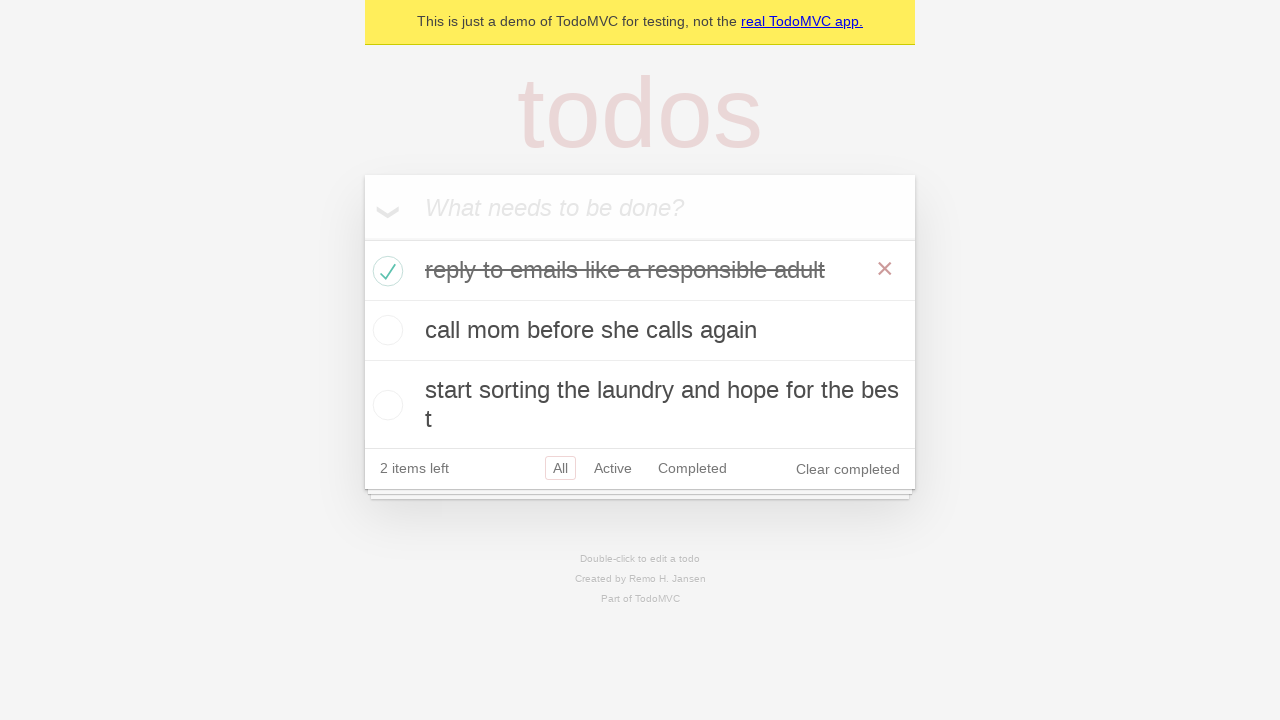

Marked second task as completed at (385, 330) on .todo-list li >> nth=1 >> .toggle
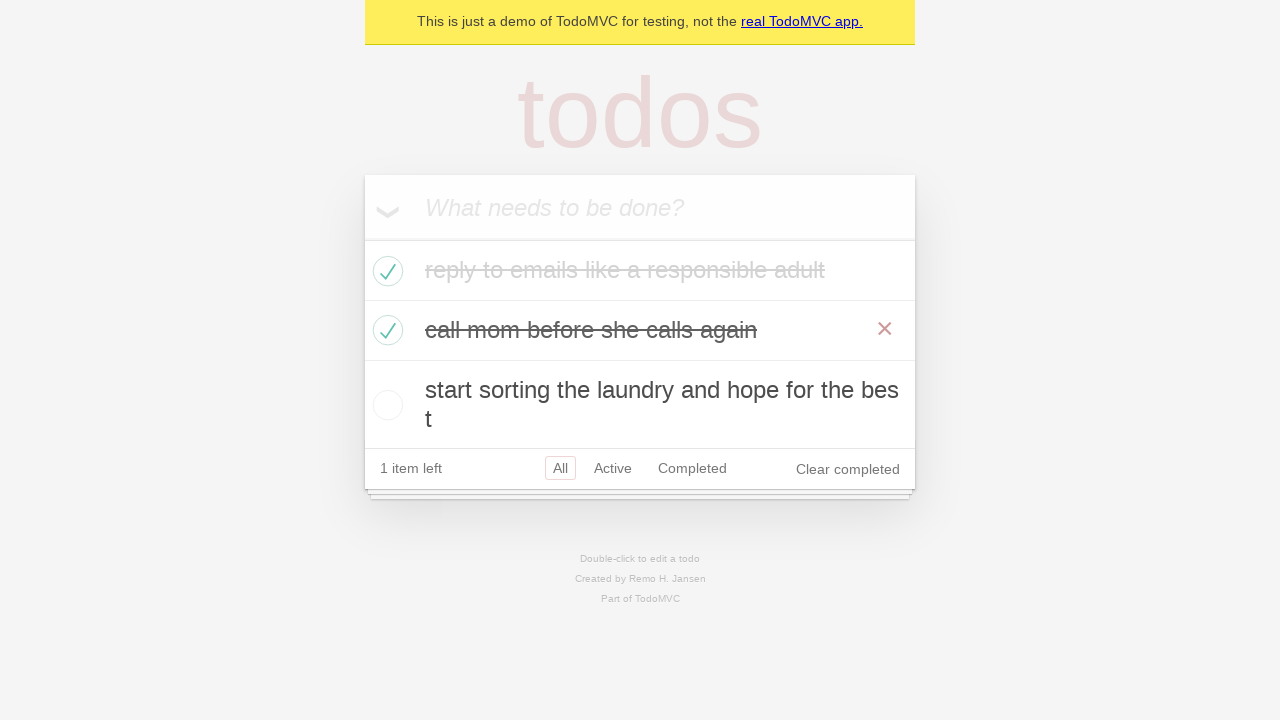

Clicked on 'Completed' filter to display only completed tasks at (692, 468) on a[href='#/completed']
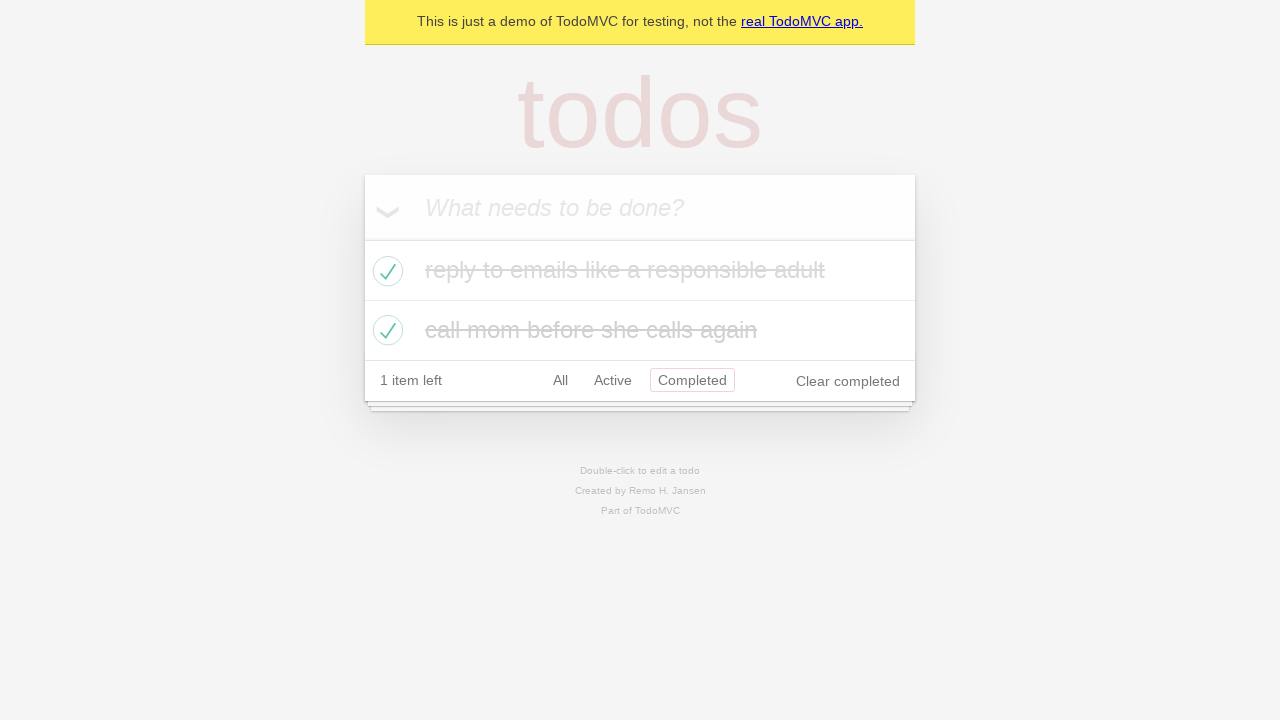

Clicked 'Clear completed' button to remove completed tasks at (848, 381) on .clear-completed
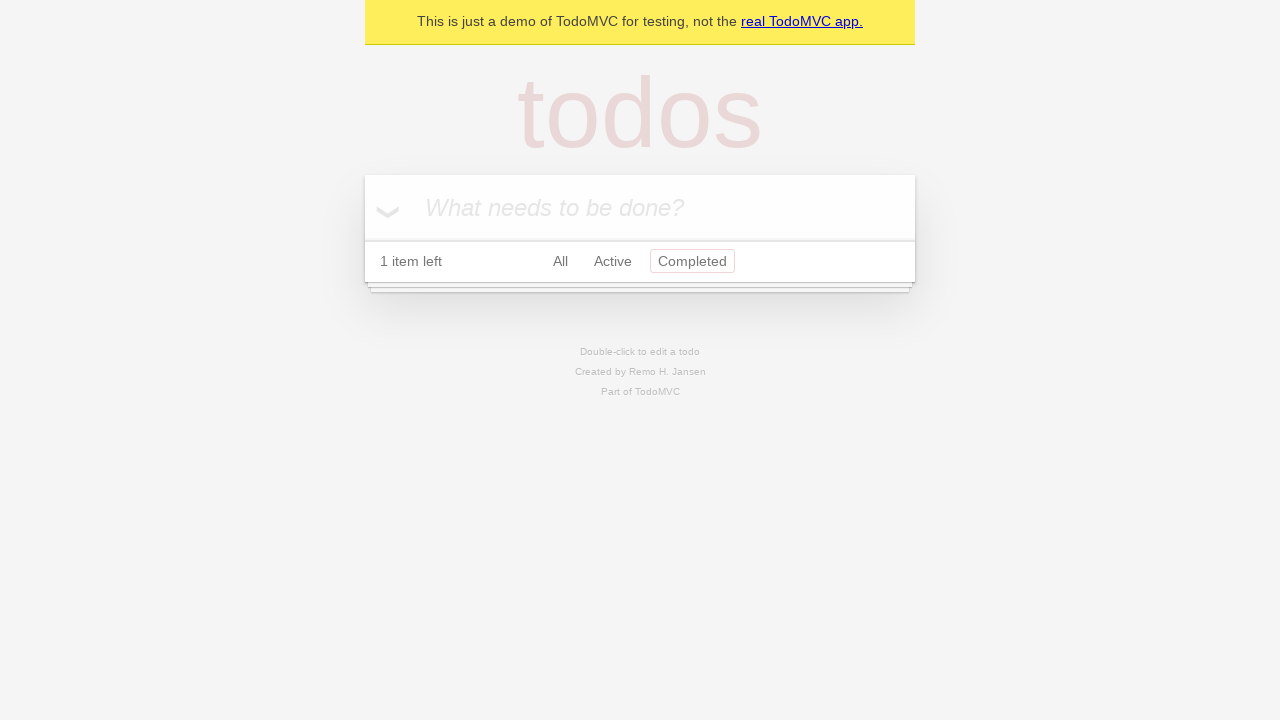

Clicked on 'All' filter to view all remaining tasks at (560, 261) on a[href='#/']
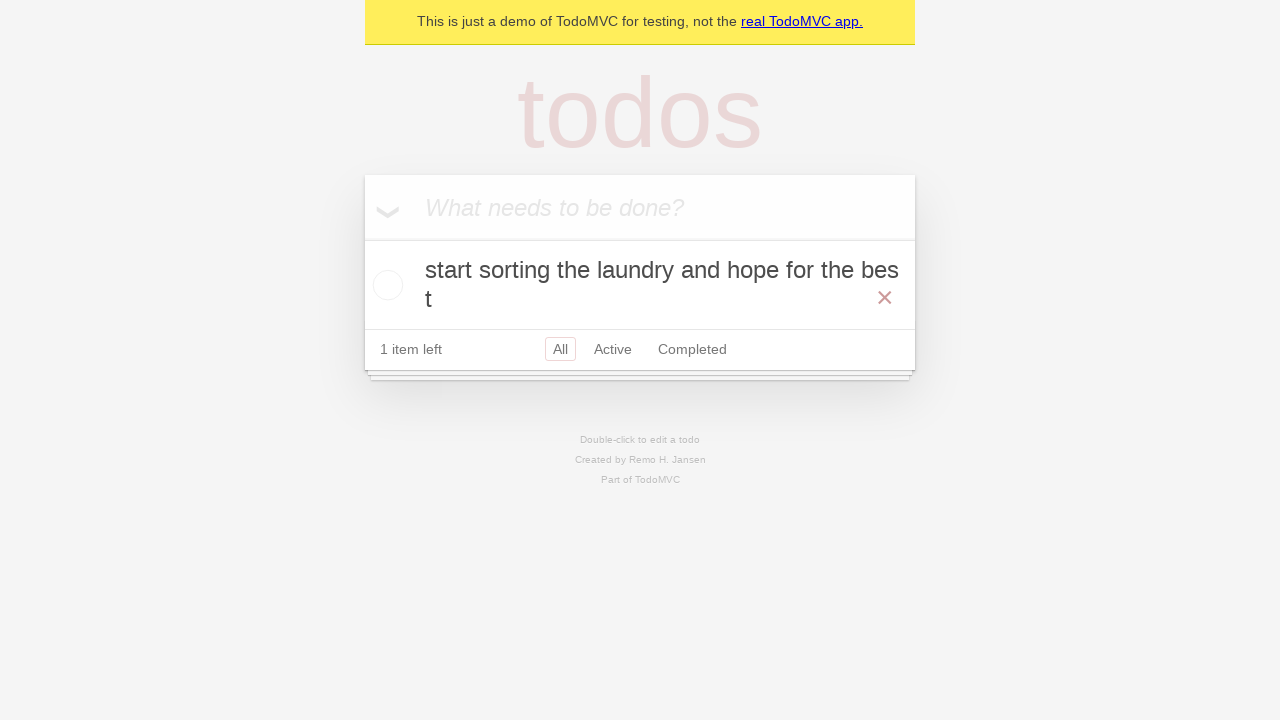

Verified that only one task remains after clearing completed tasks
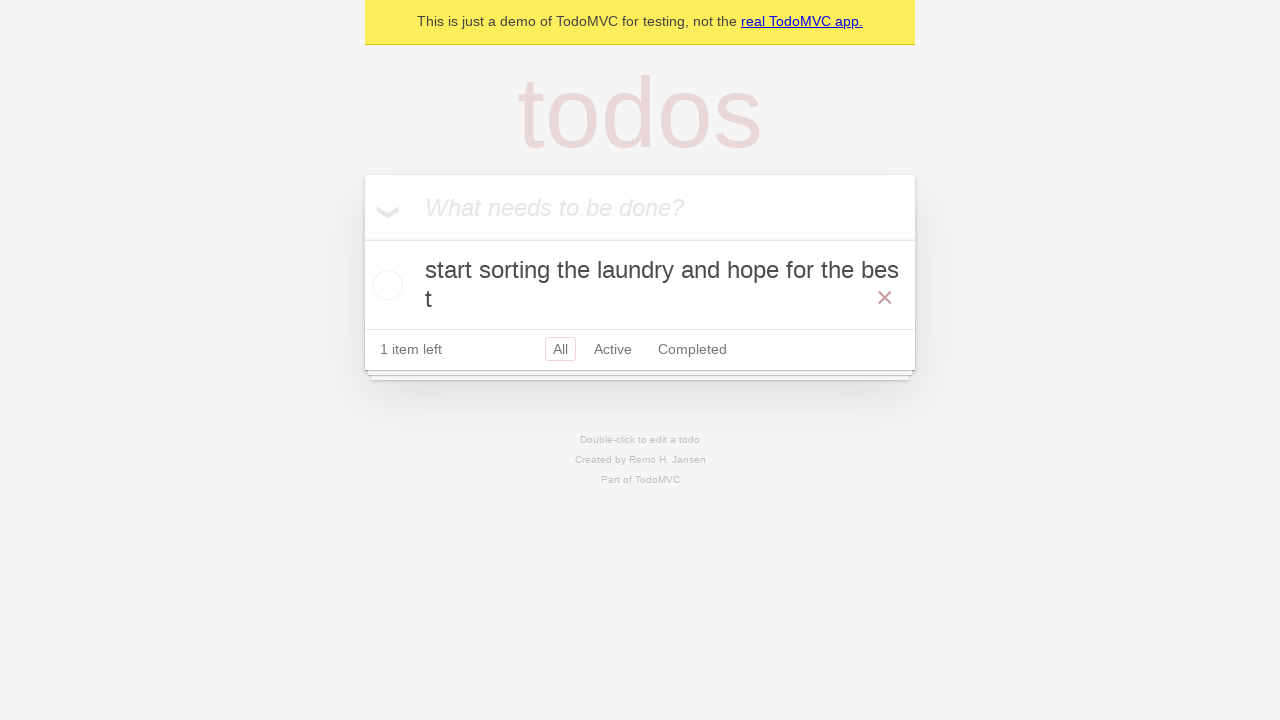

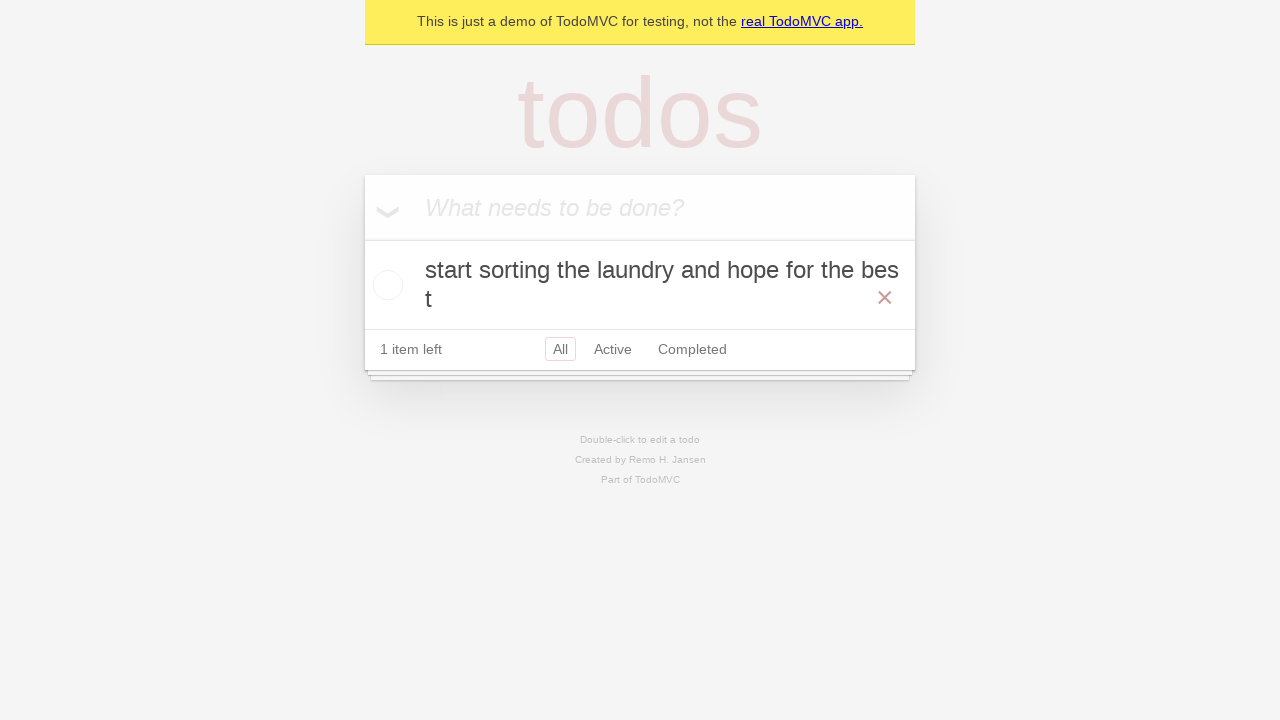